Tests file upload functionality by uploading a file to the upload form and submitting it

Starting URL: https://the-internet.herokuapp.com/upload

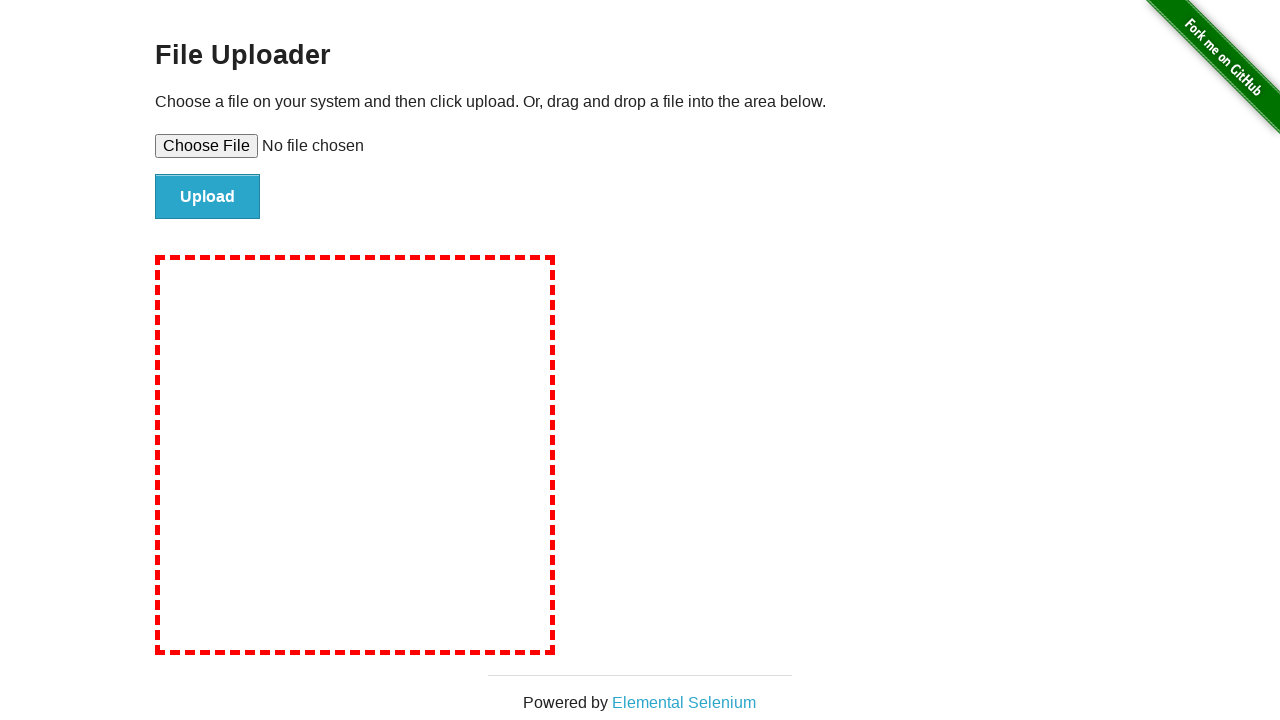

Selected test file for upload
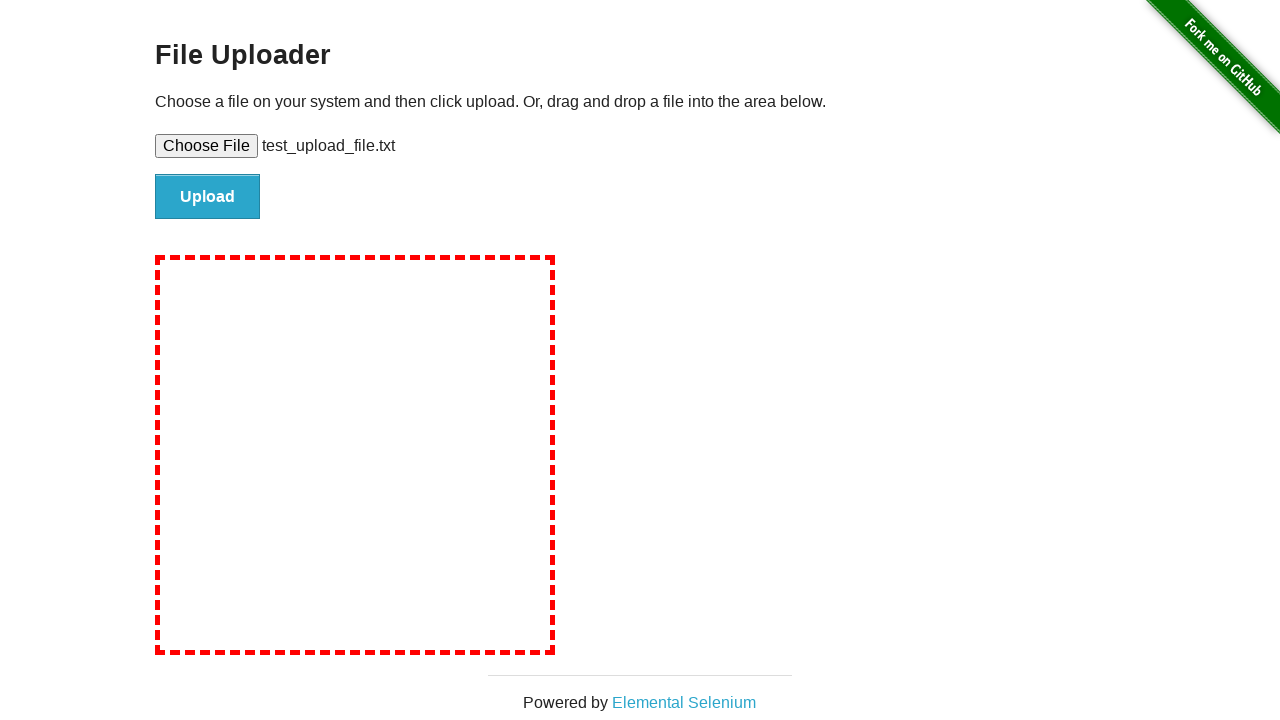

Clicked submit button to upload file at (208, 197) on input#file-submit
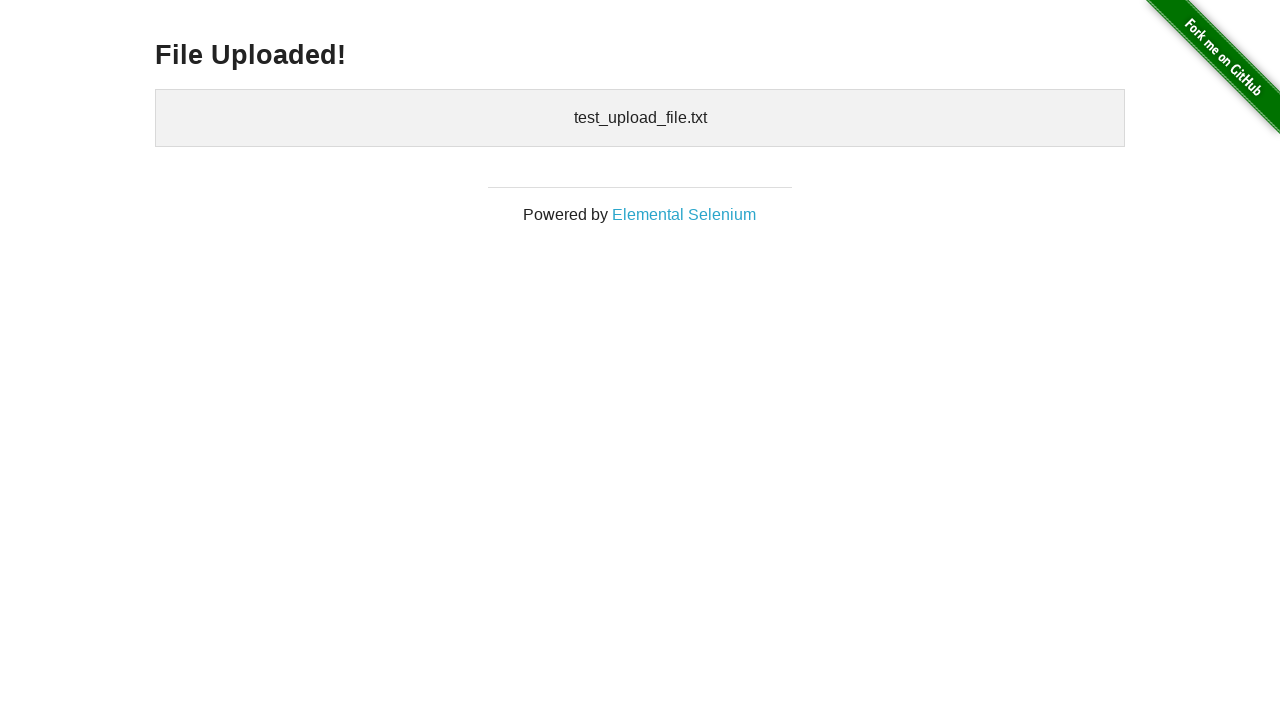

Upload confirmation message appeared
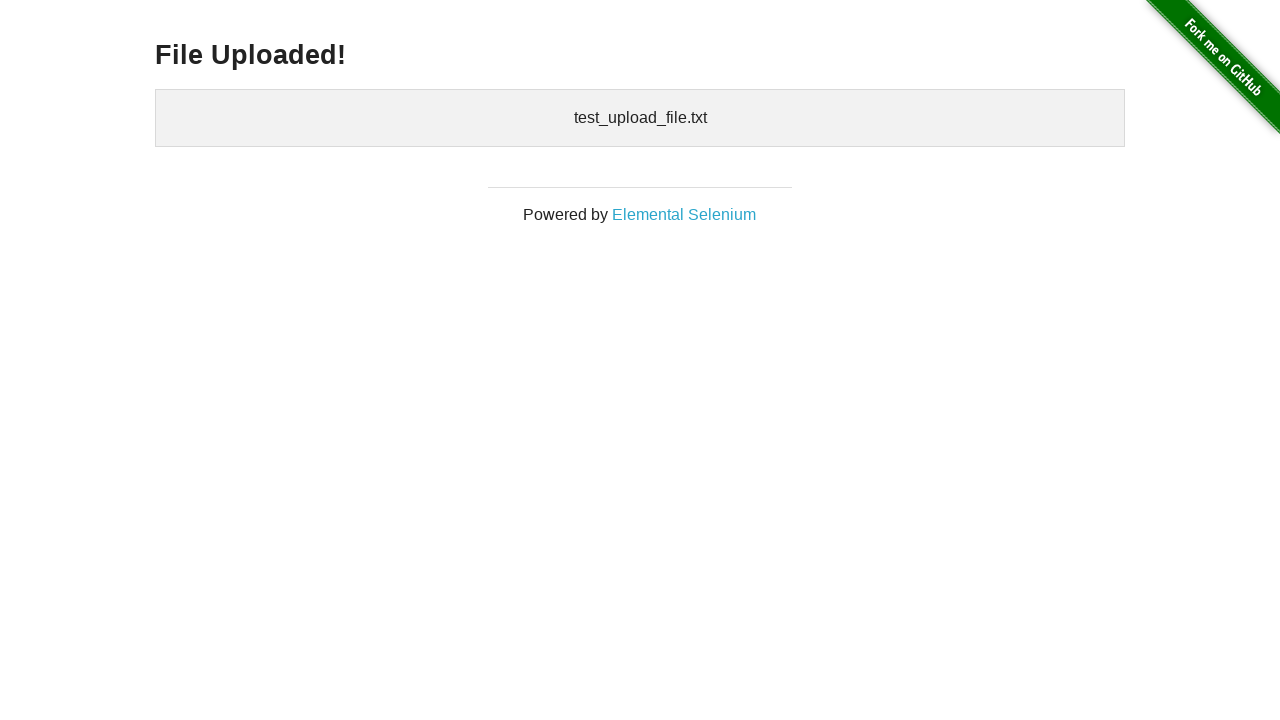

Cleaned up temporary test file
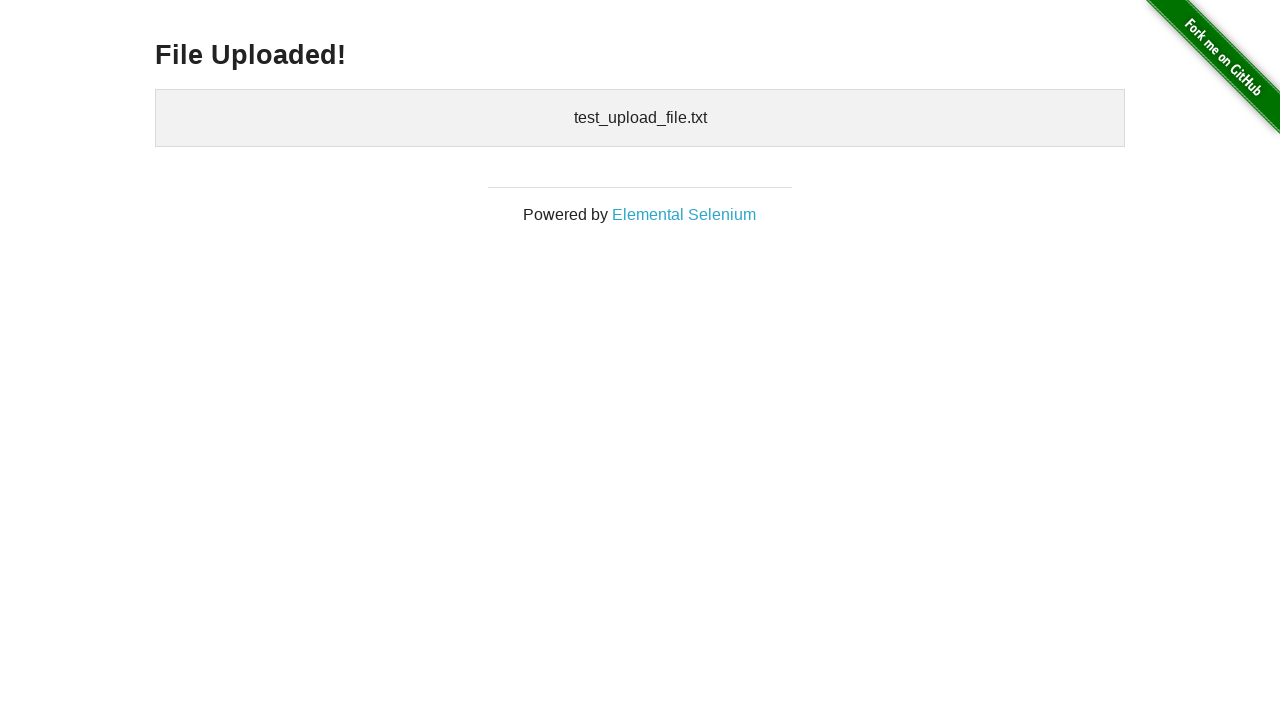

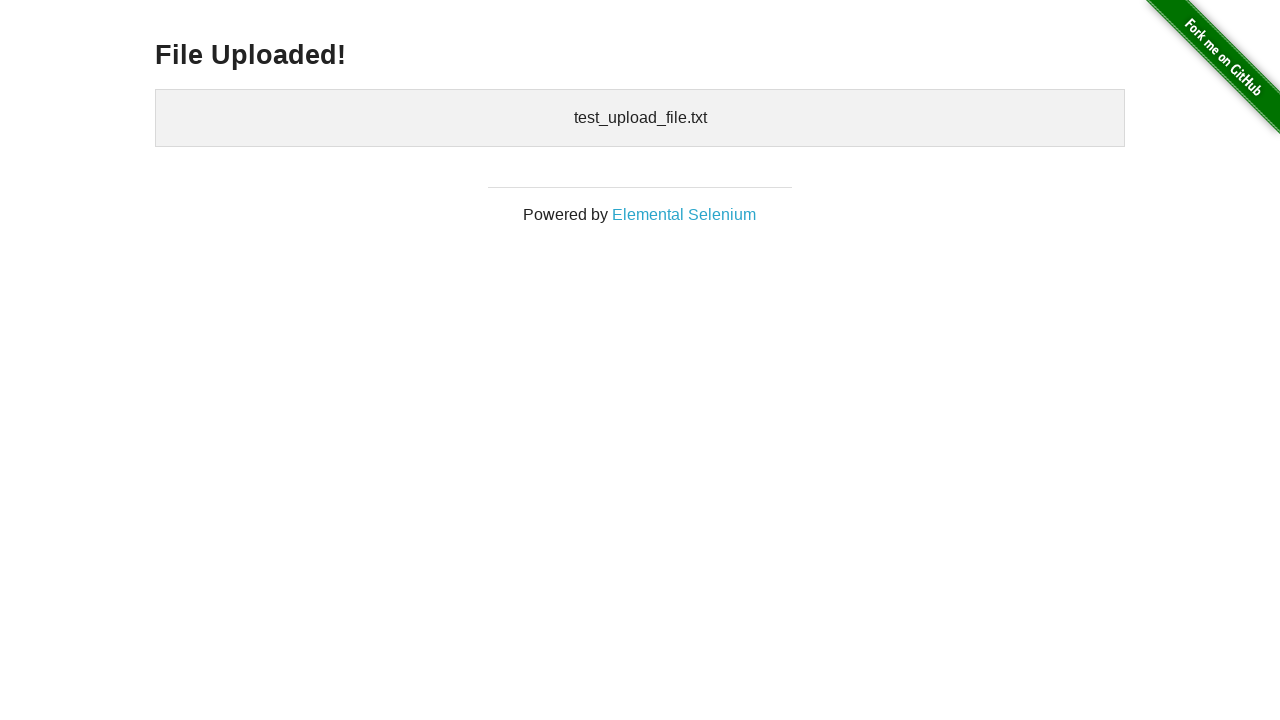